Navigates to calorie calculator page and verifies that the information table is present

Starting URL: https://www.calculator.net/calorie-calculator.html

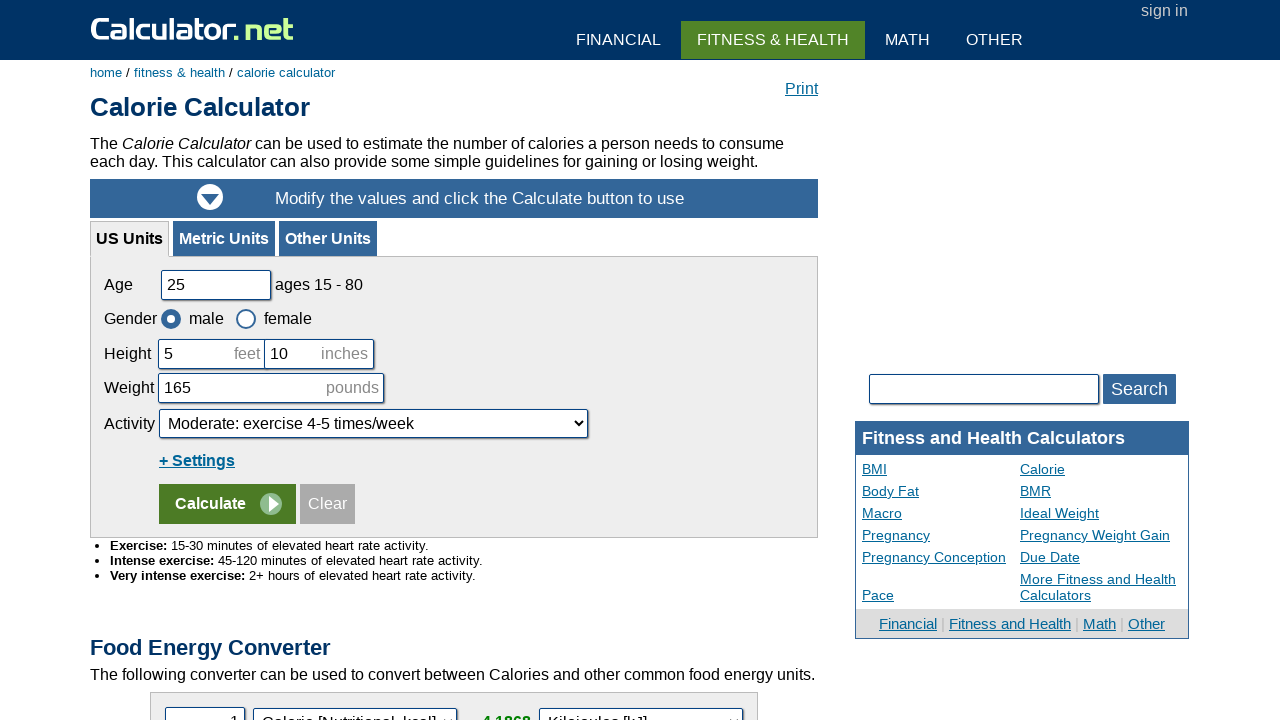

Waited for information table with class 'cinfoT' to be present
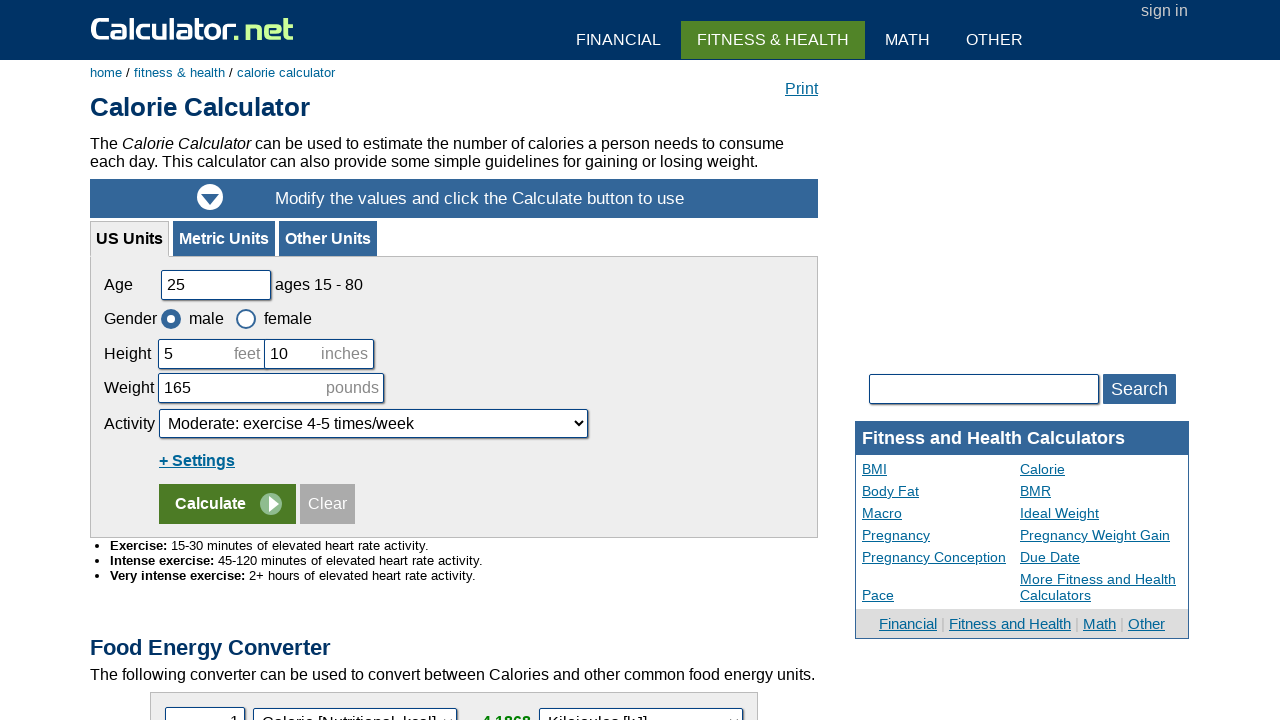

Located the information table element
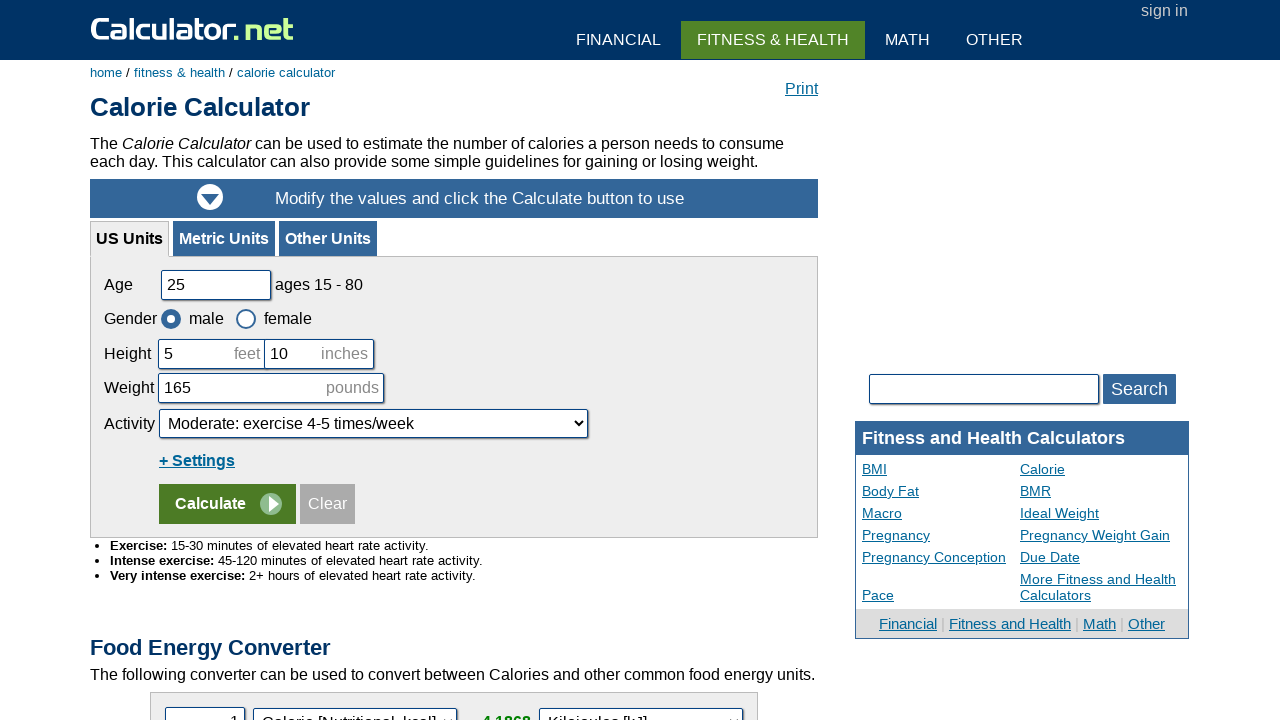

Retrieved all table rows
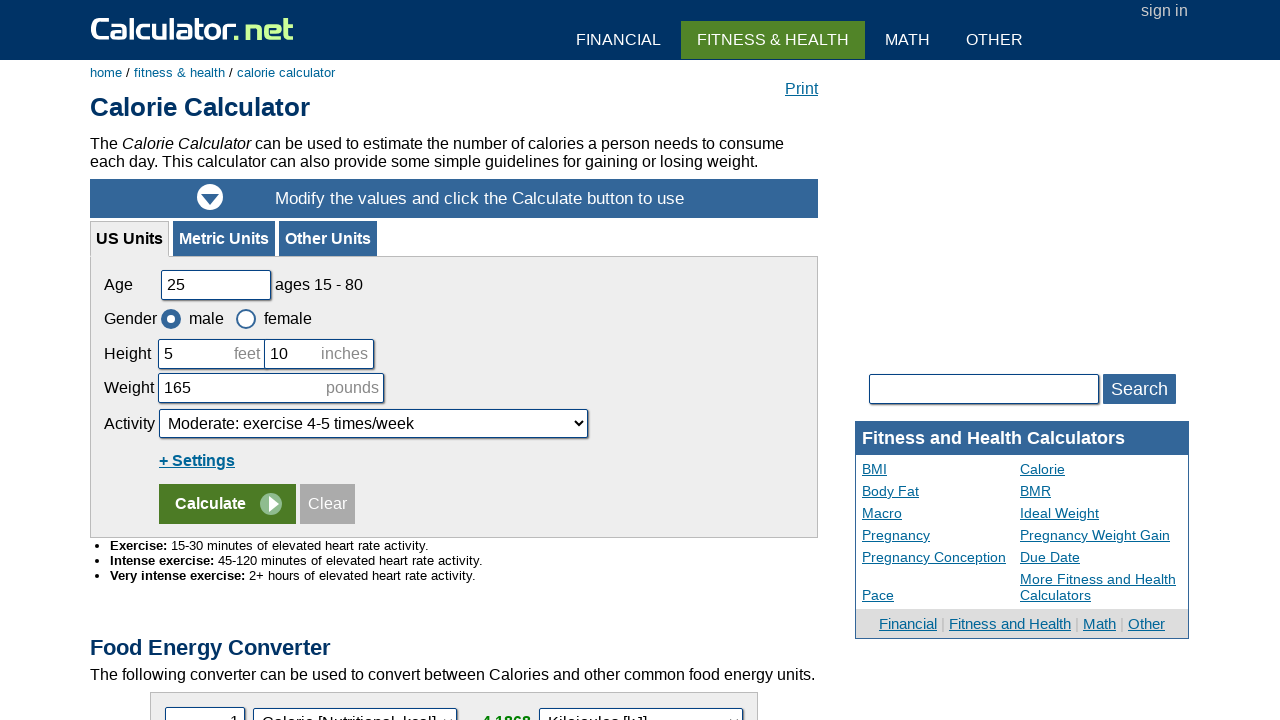

Verified table contains 50 rows
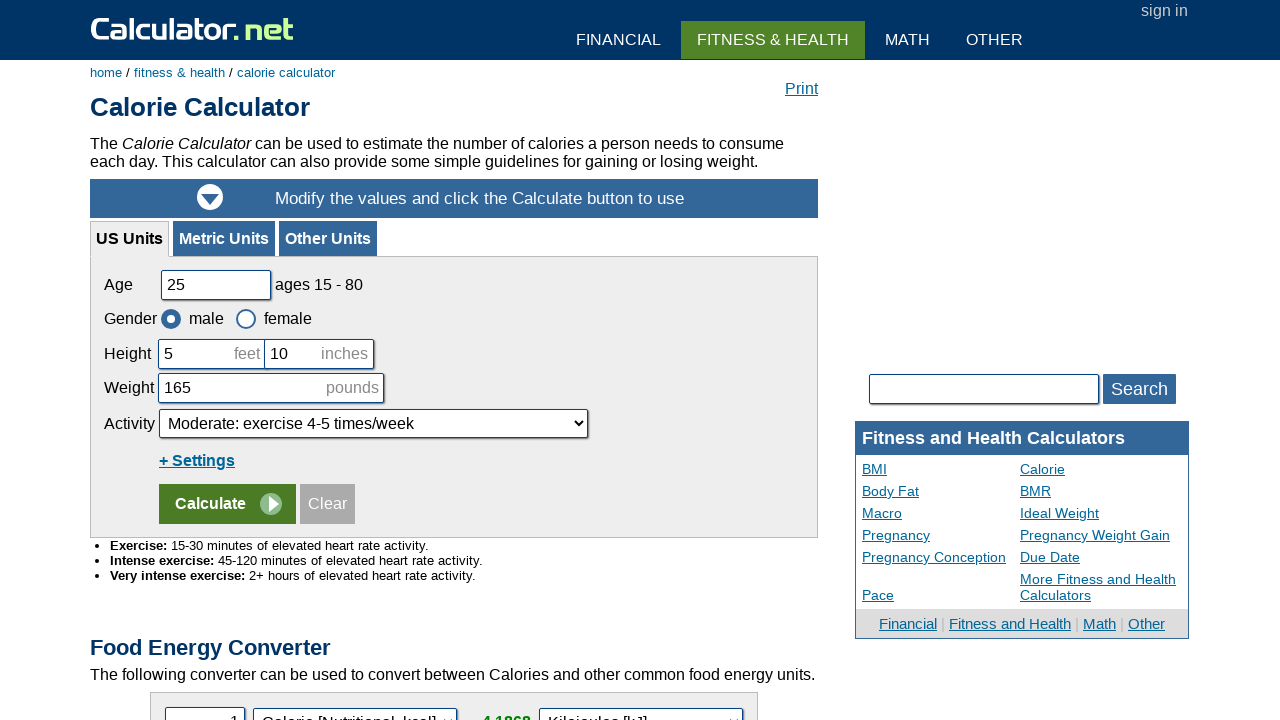

Retrieved cells from first table row - found 4 cells
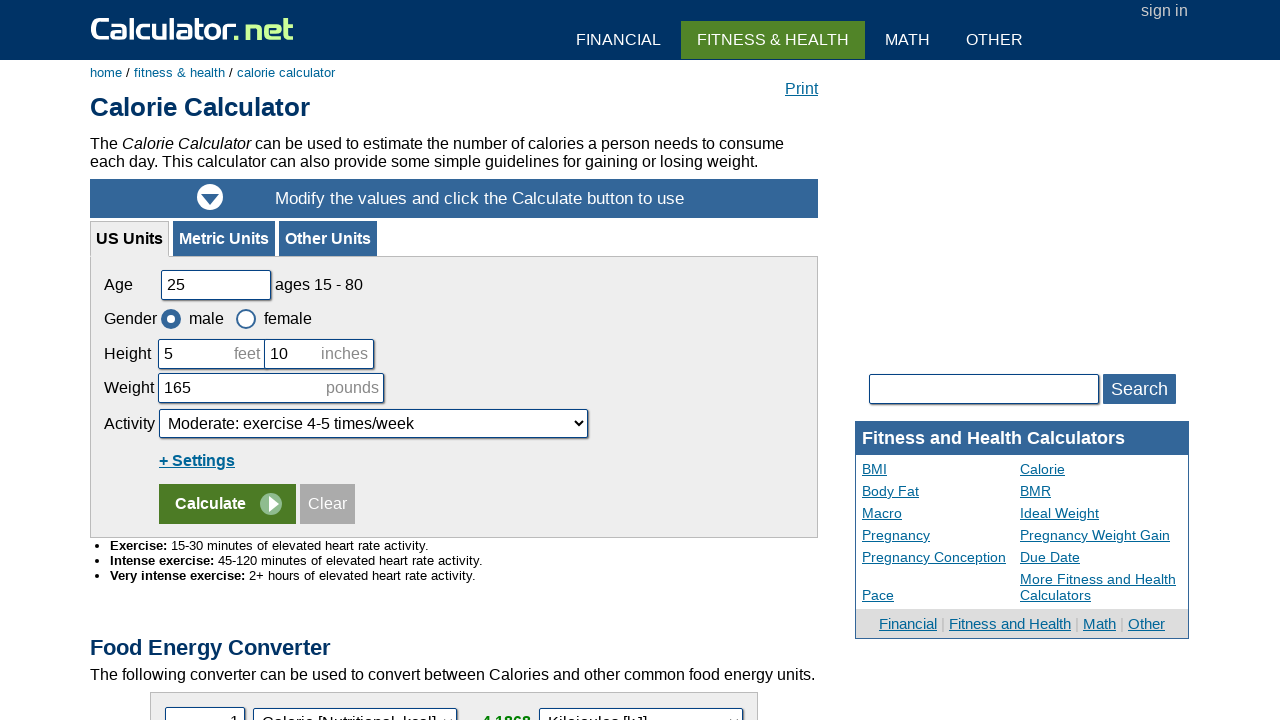

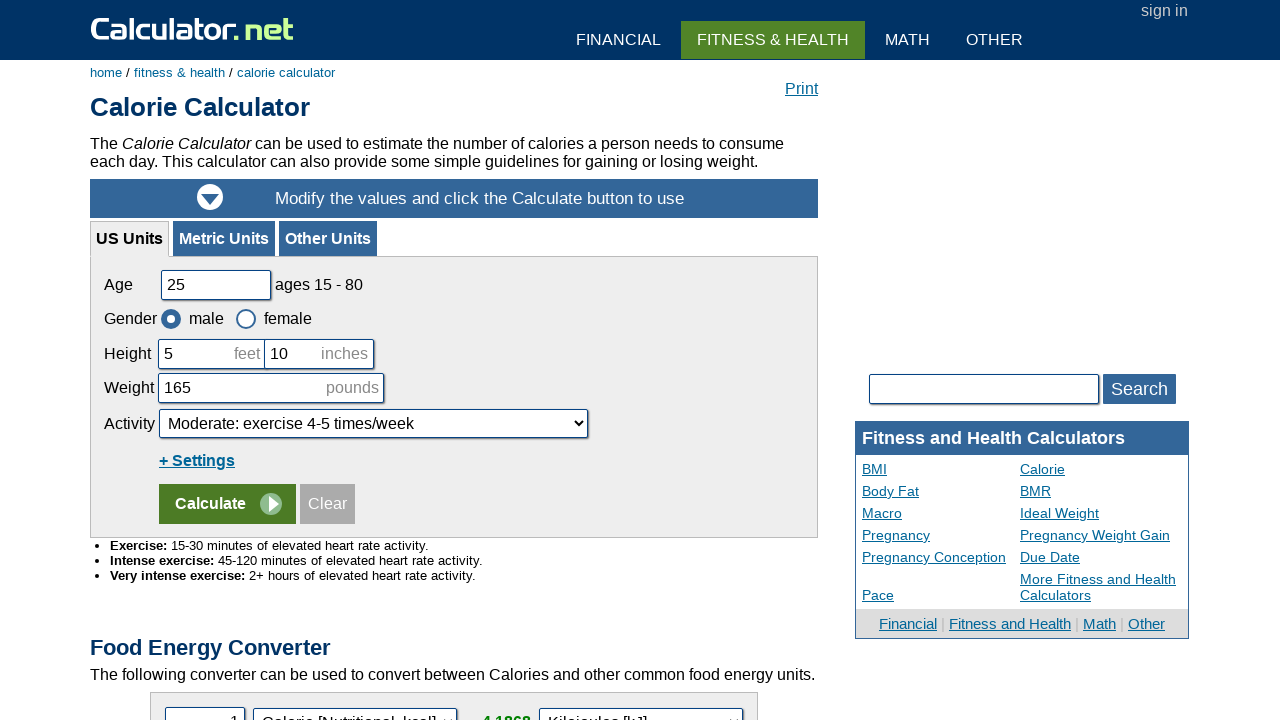